Verifies that the online recharge block title displays "Онлайн пополнение без комиссии" (Online top-up without commission)

Starting URL: https://mts.by

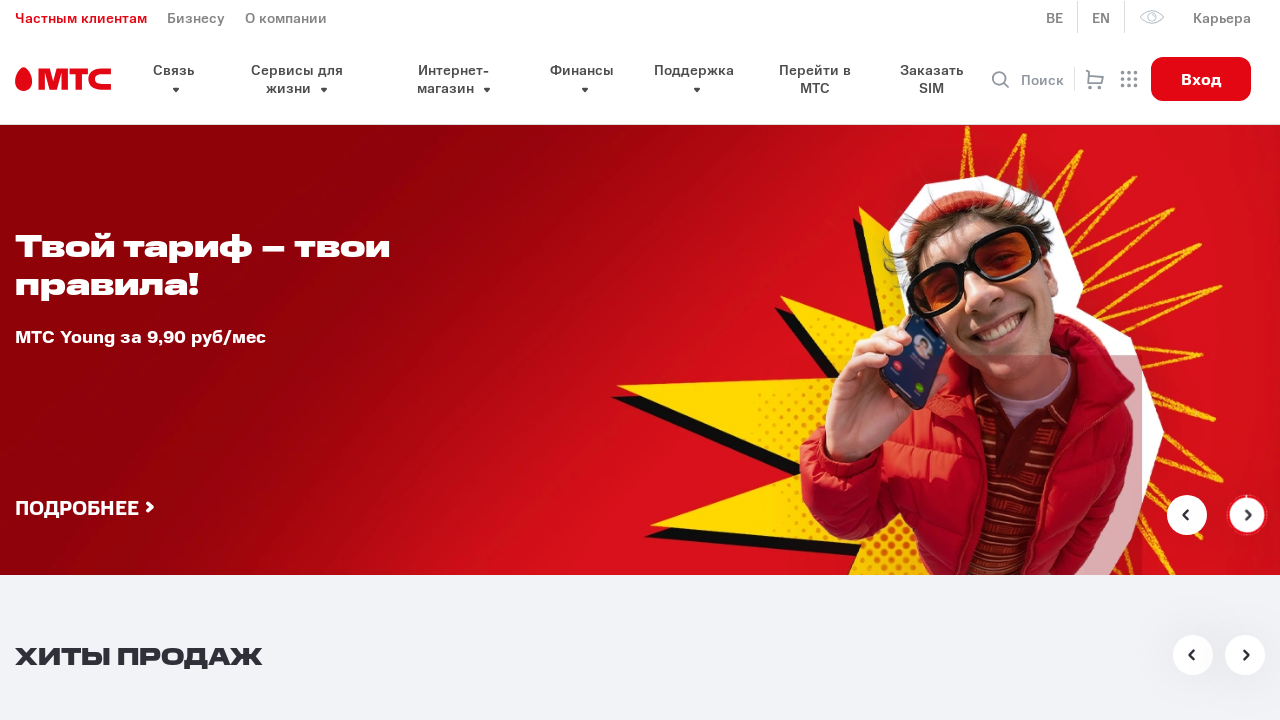

Navigated to https://mts.by
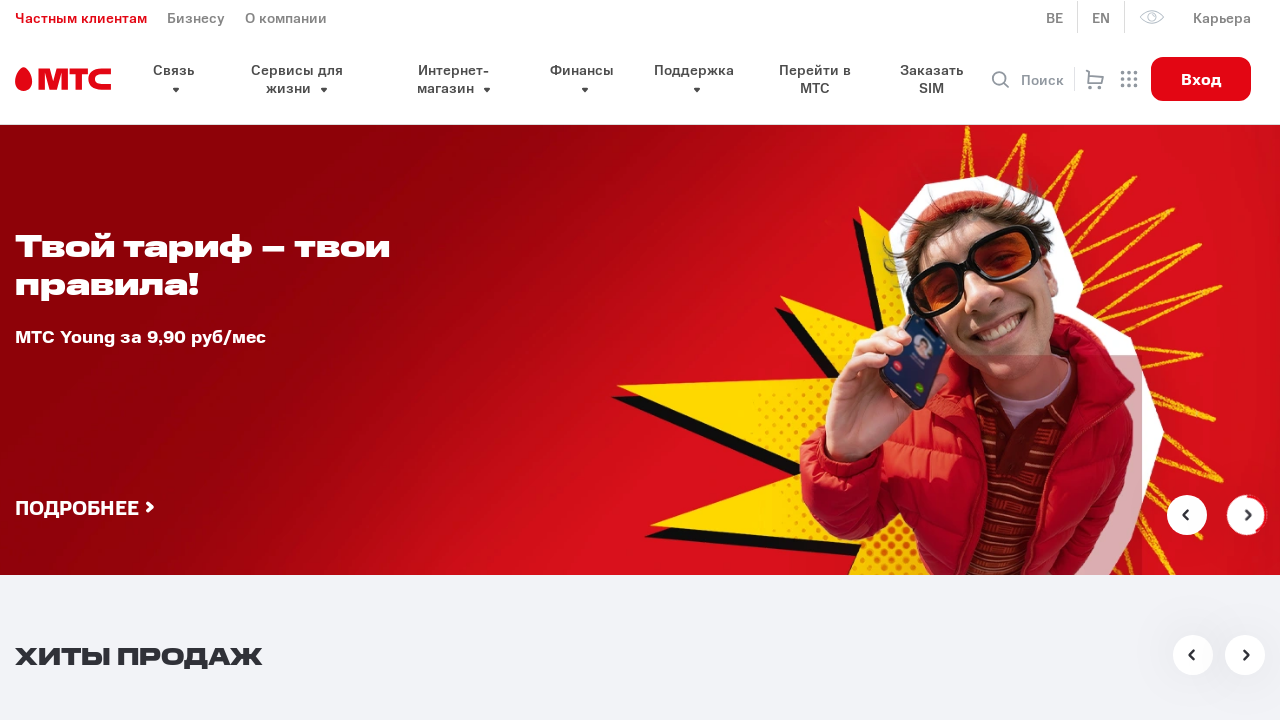

Located the online recharge block title element
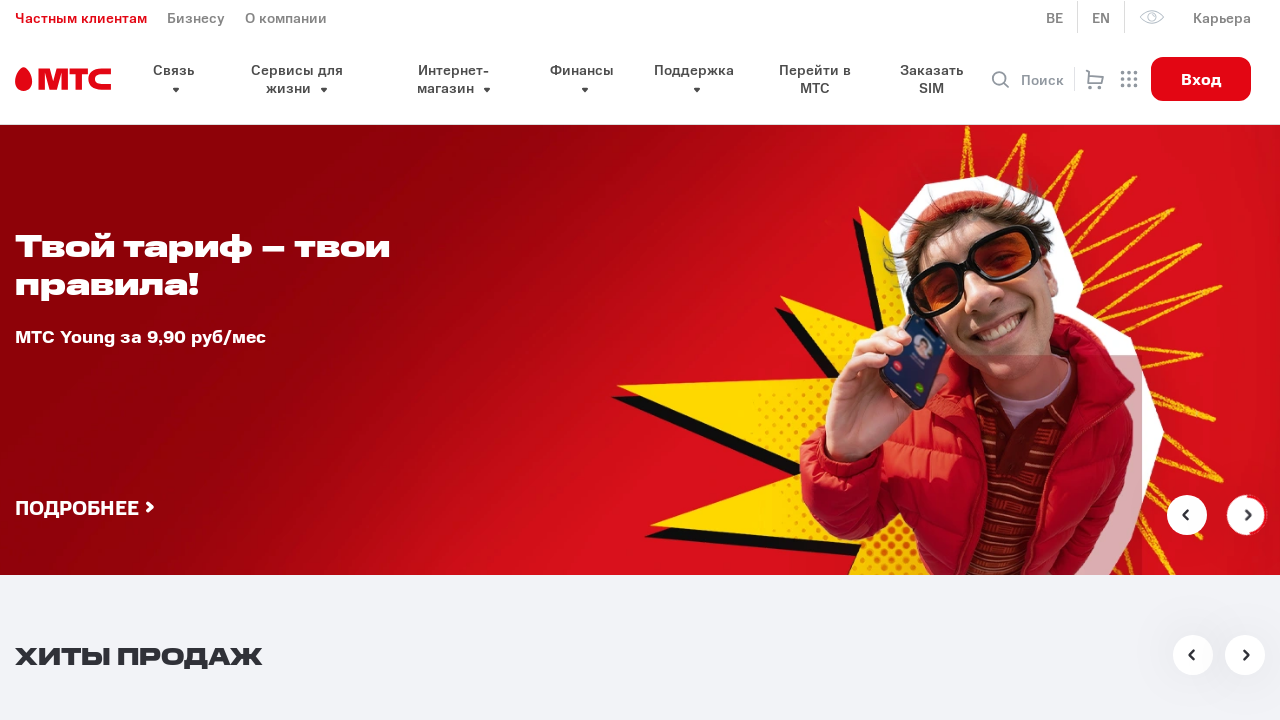

Waited for block title to become visible
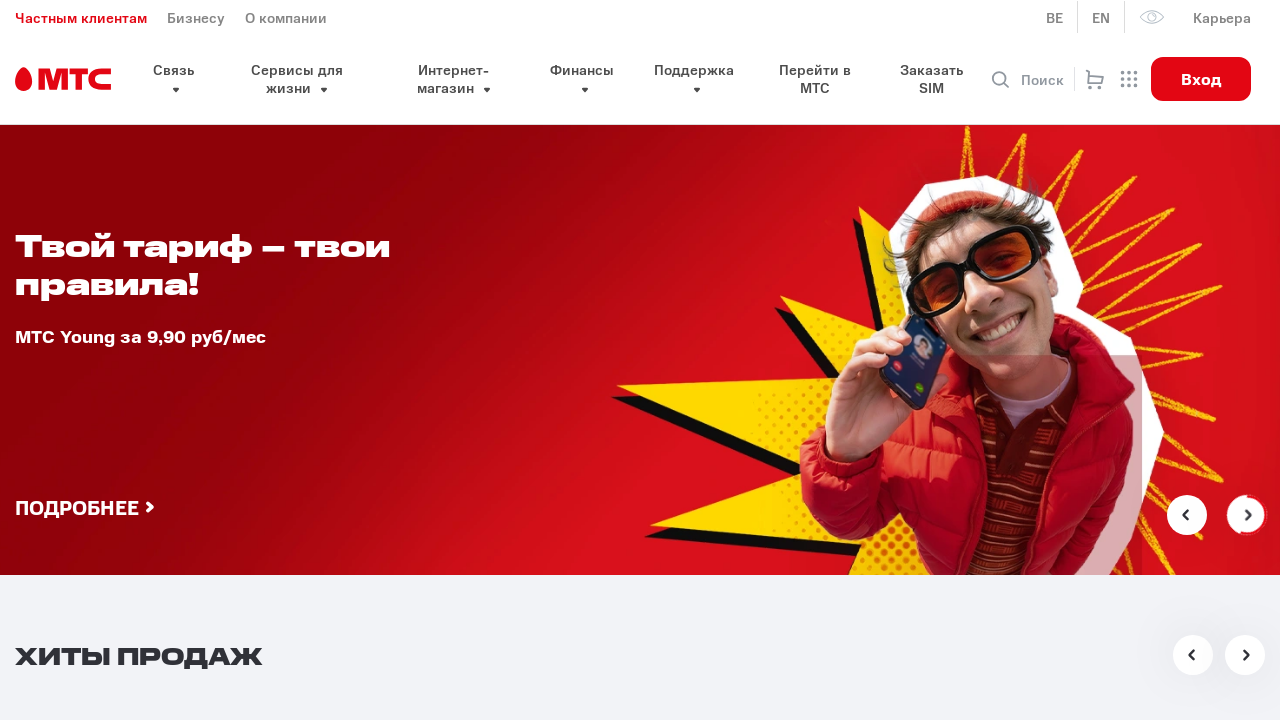

Verified that block title 'Онлайн пополнение без комиссии' is visible
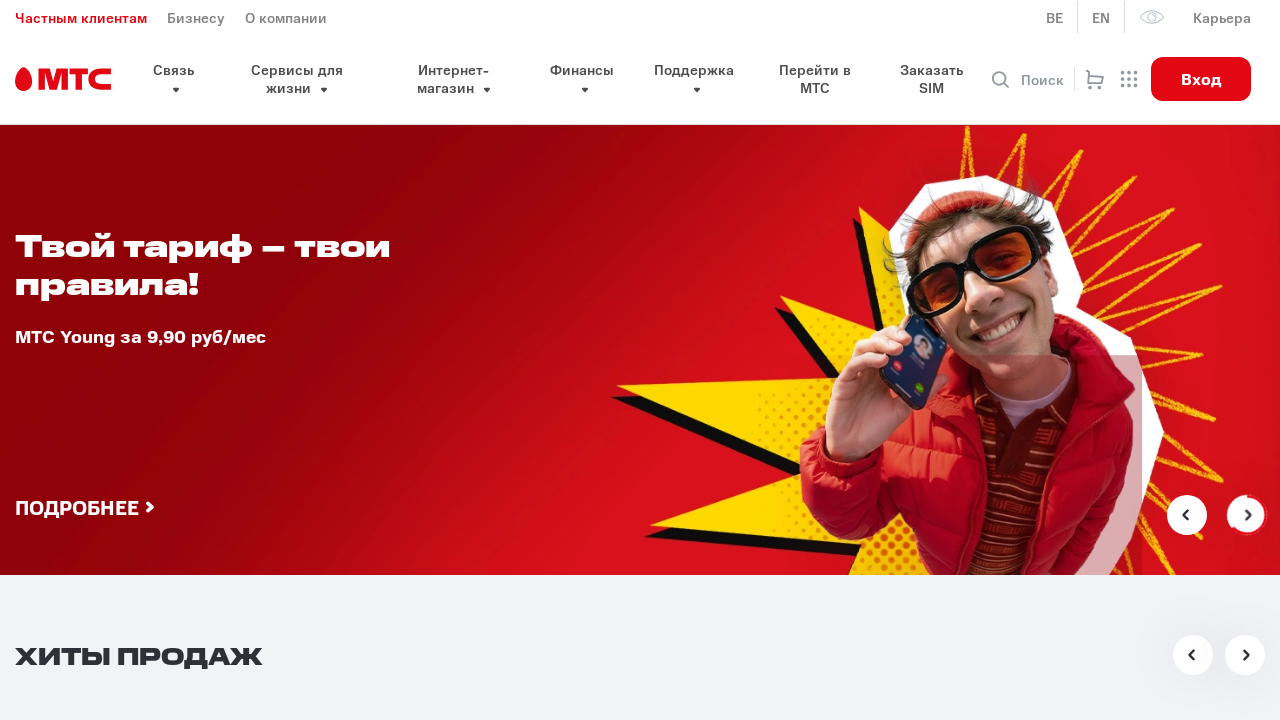

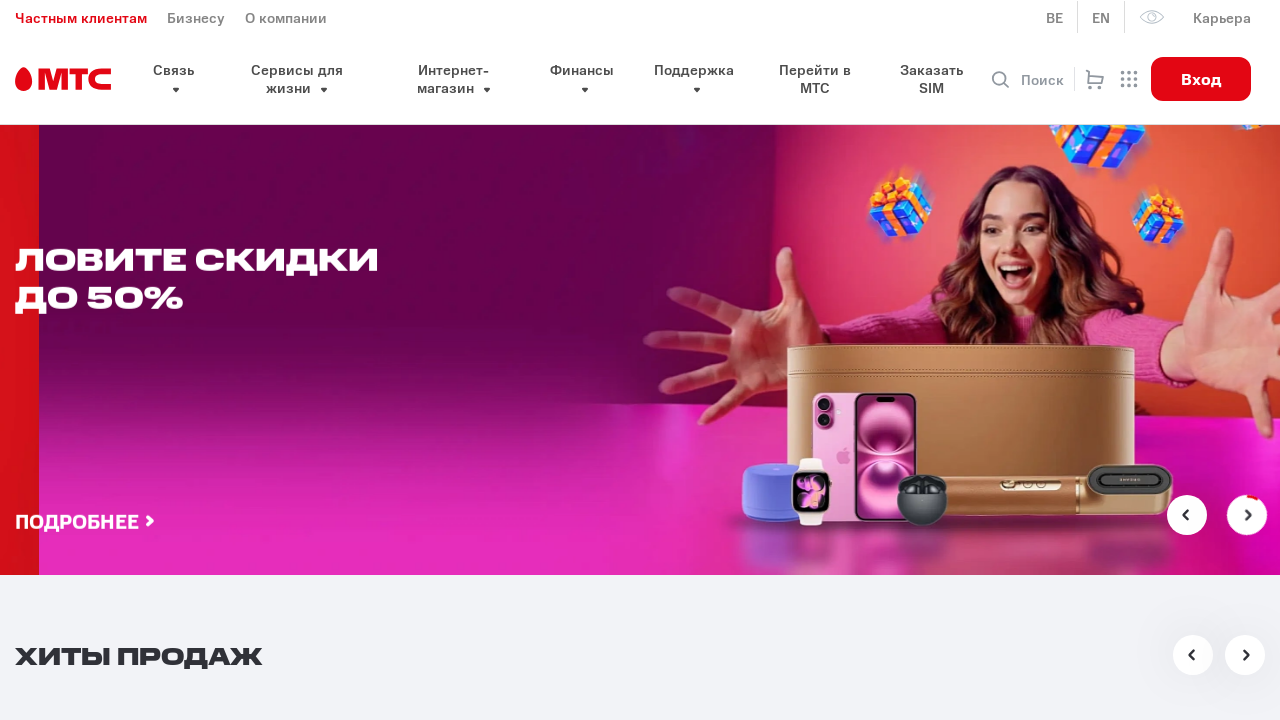